Tests alert handling by clicking button and accepting alert

Starting URL: http://omayo.blogspot.com

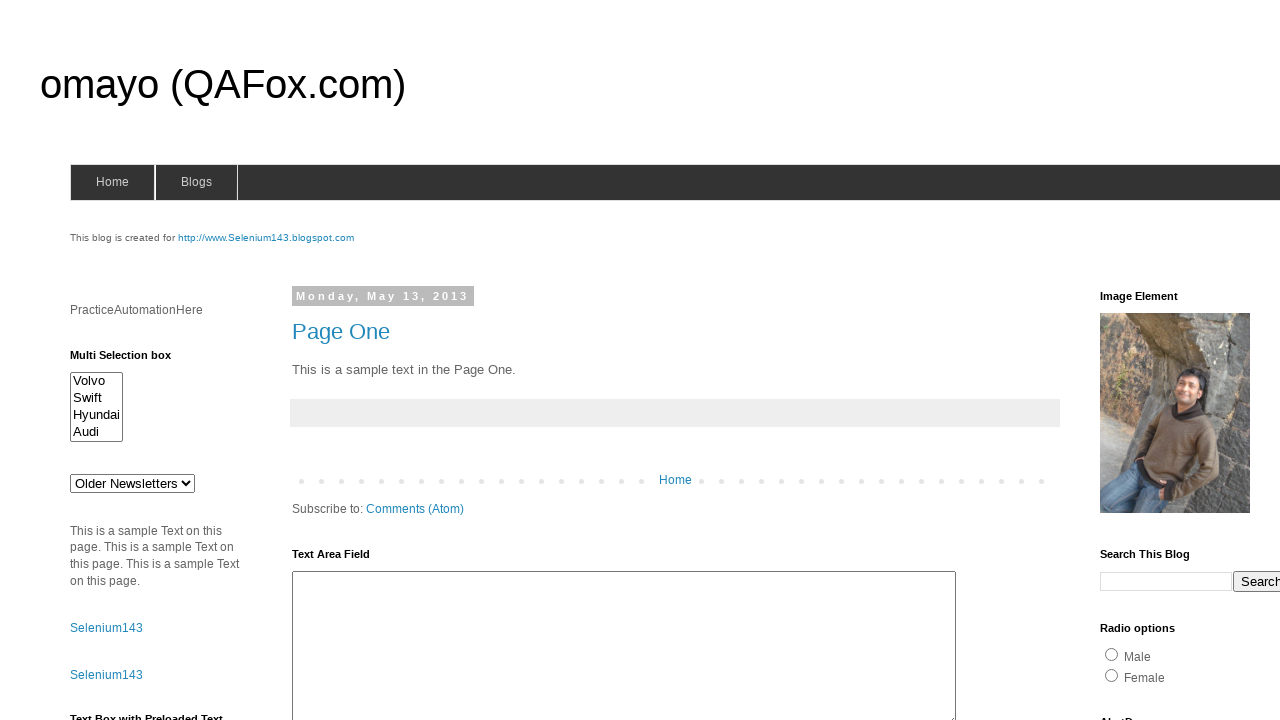

Set up dialog handler to accept alerts
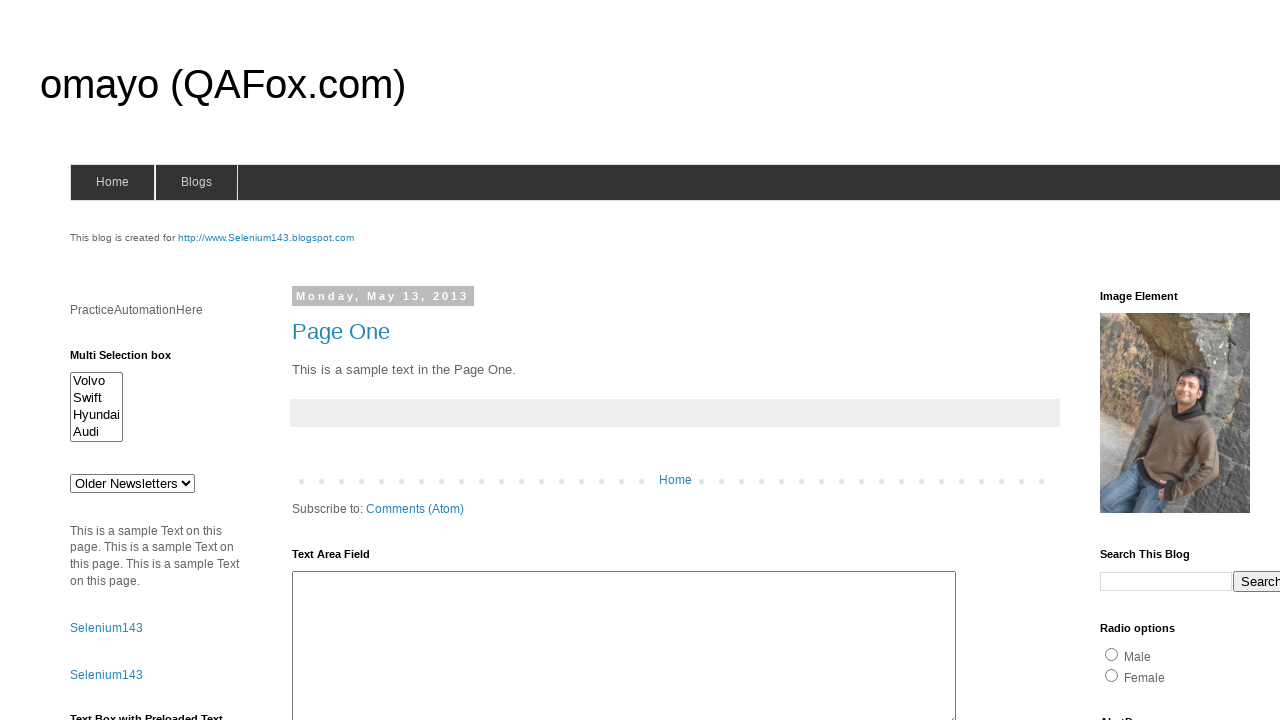

Clicked alert button to trigger alert dialog at (1154, 361) on #alert1
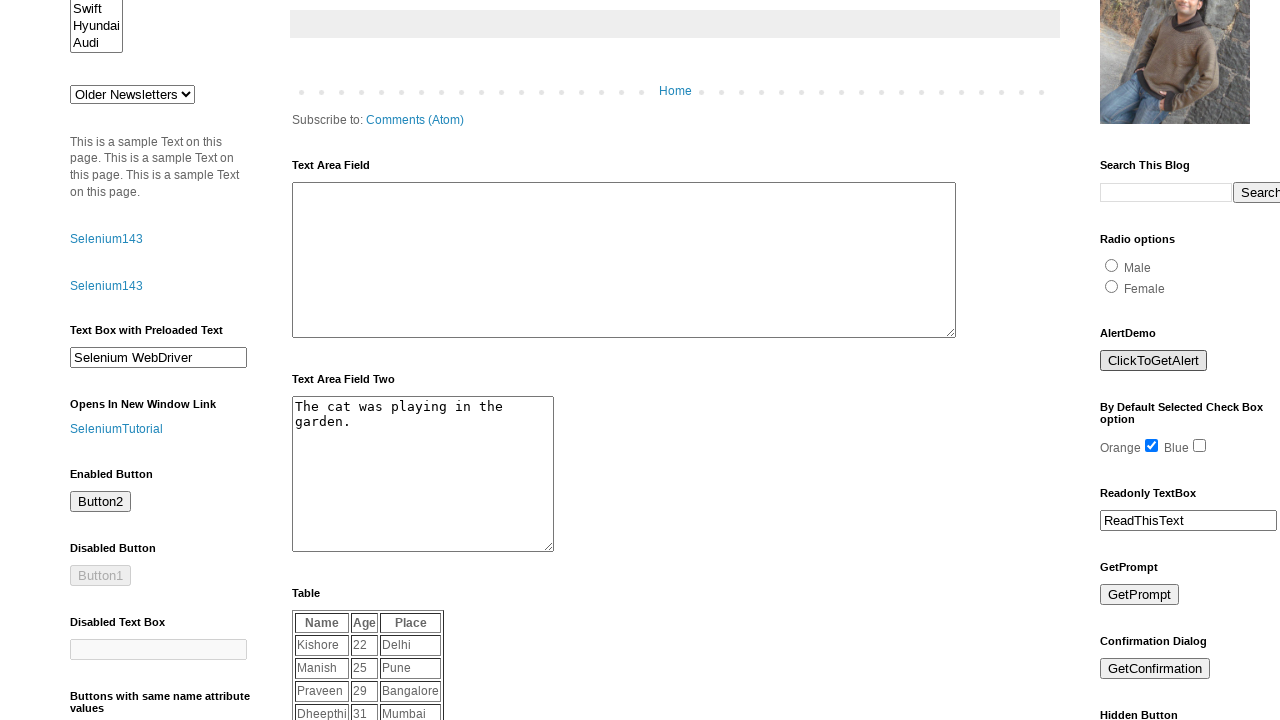

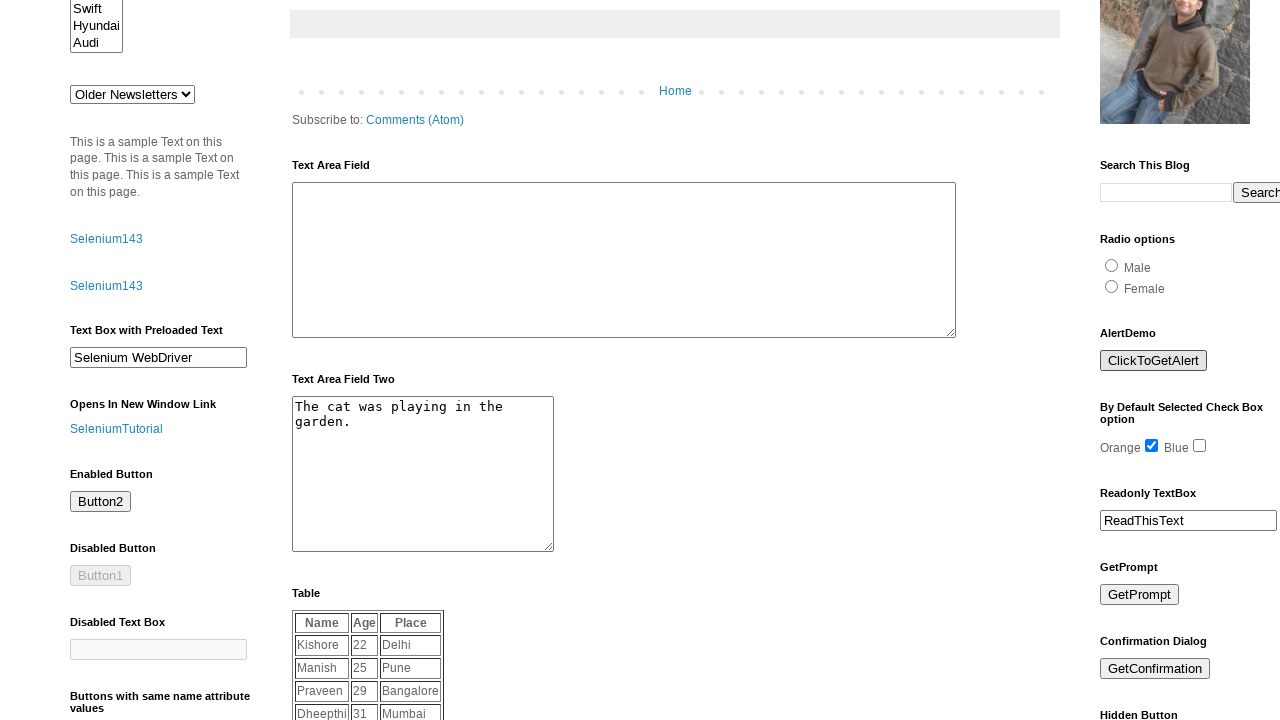